Tests sortable functionality by performing drag and drop operations on list items and grid items to reorder them

Starting URL: https://demoqa.com/sortable

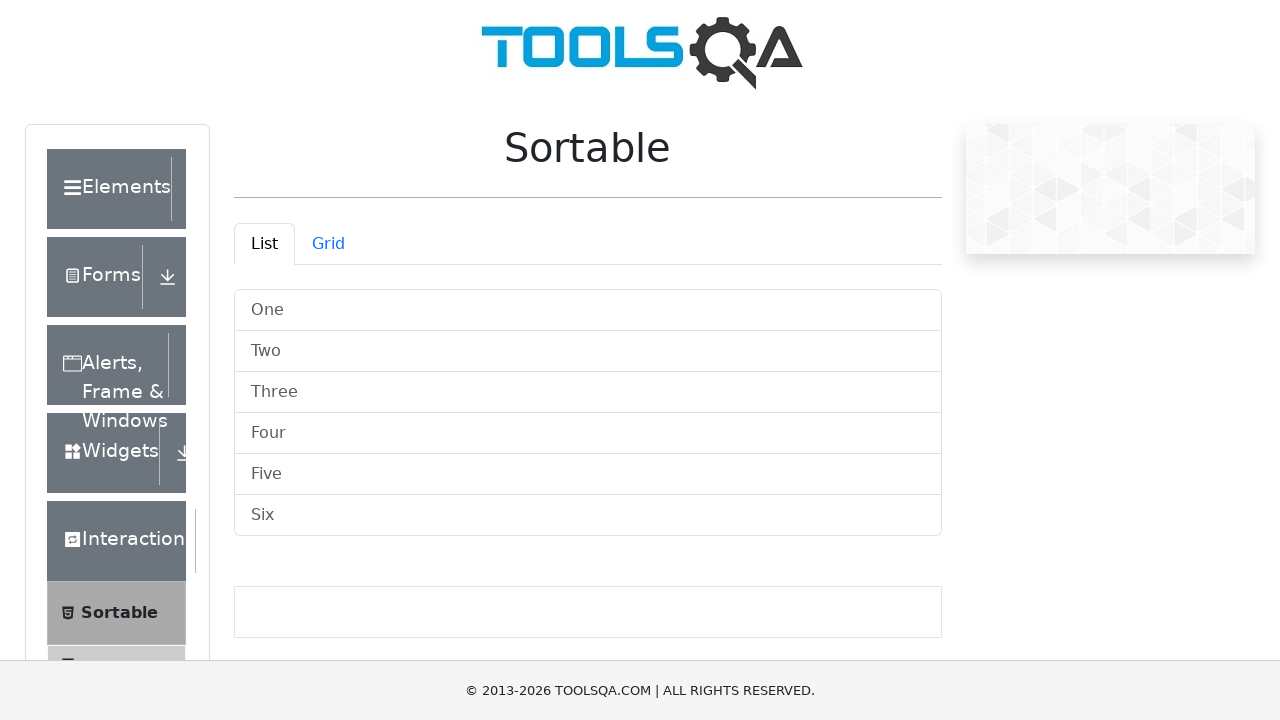

Located 'One' element in sortable list
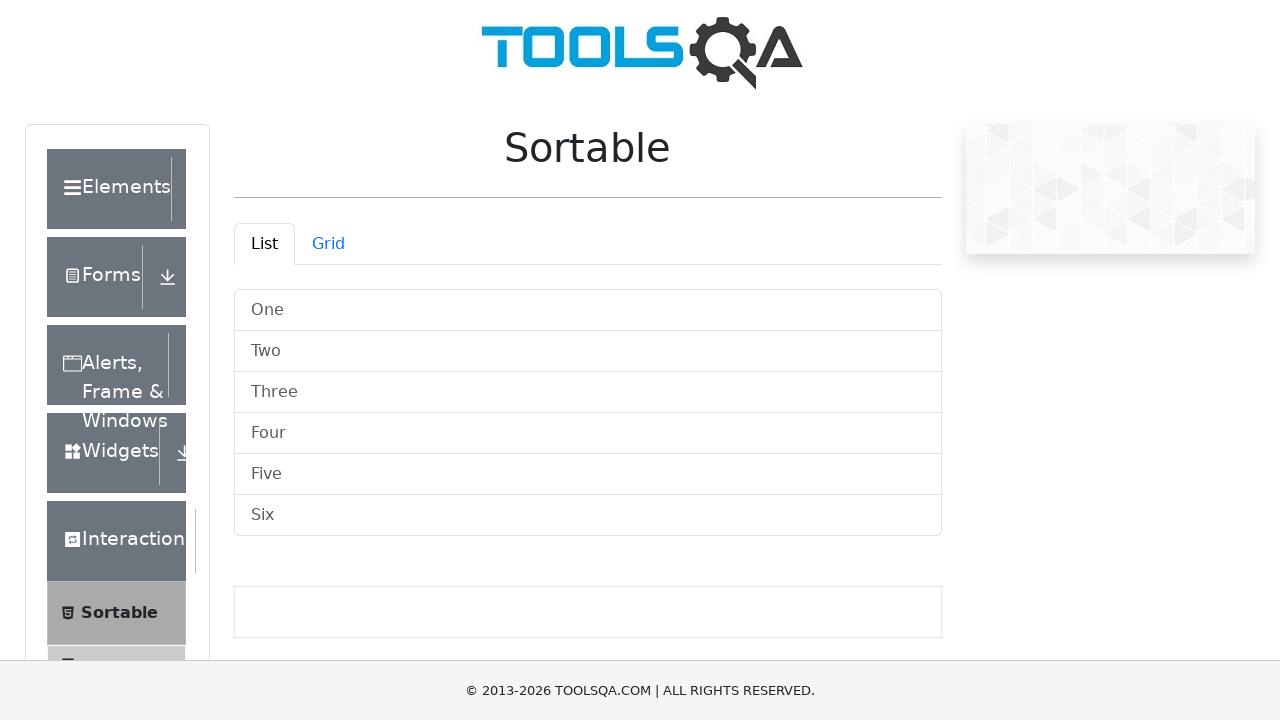

Located 'Four' element in sortable list
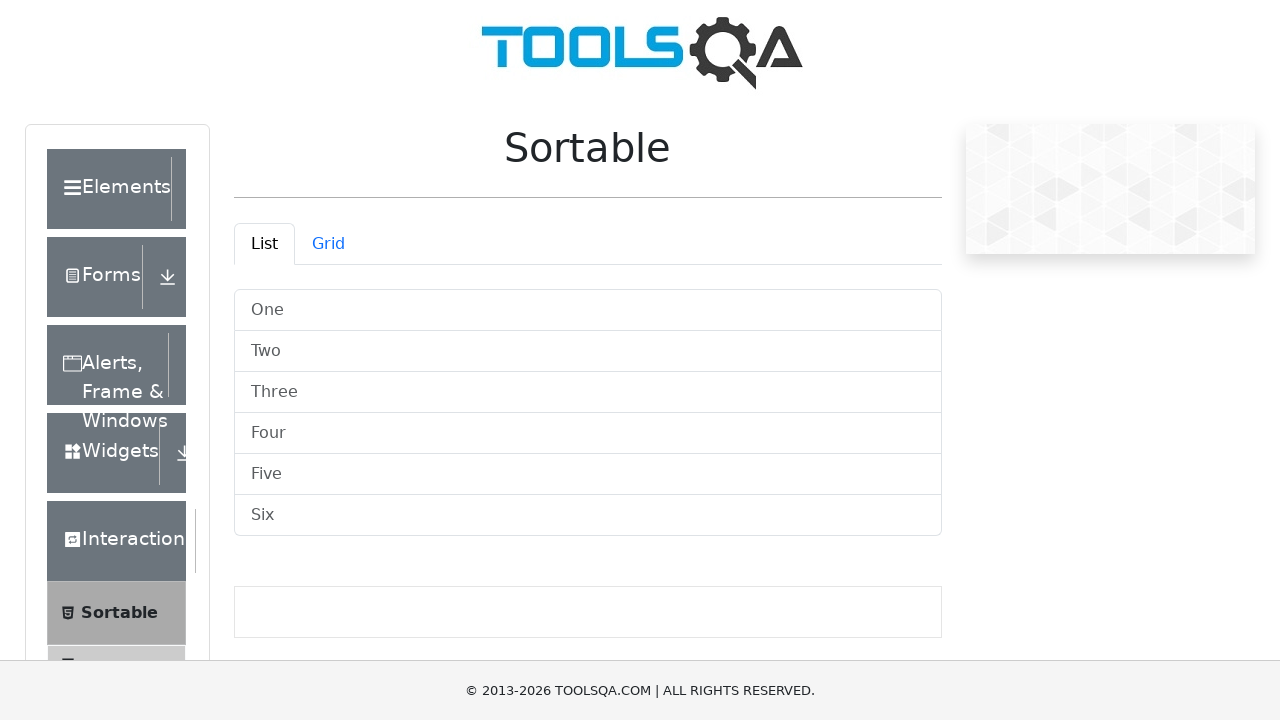

Dragged 'One' element to 'Four' position in sortable list at (588, 434)
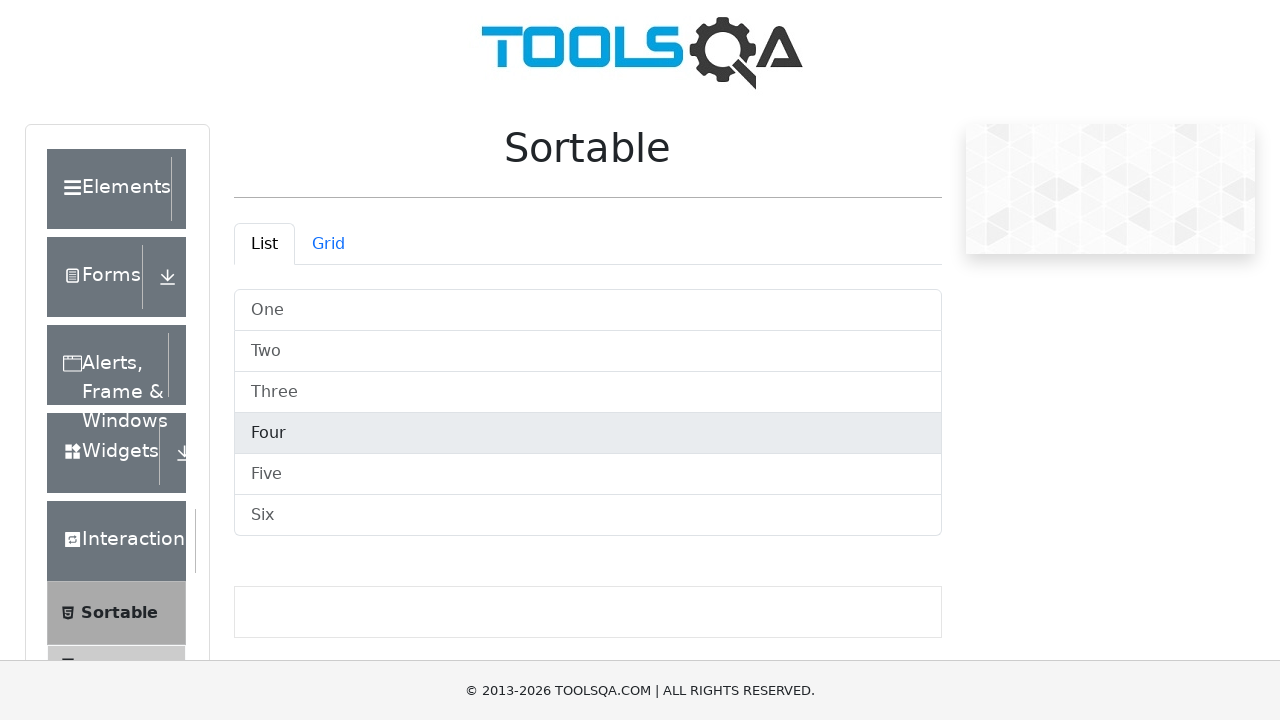

Clicked on Grid tab at (328, 244) on #demo-tab-grid
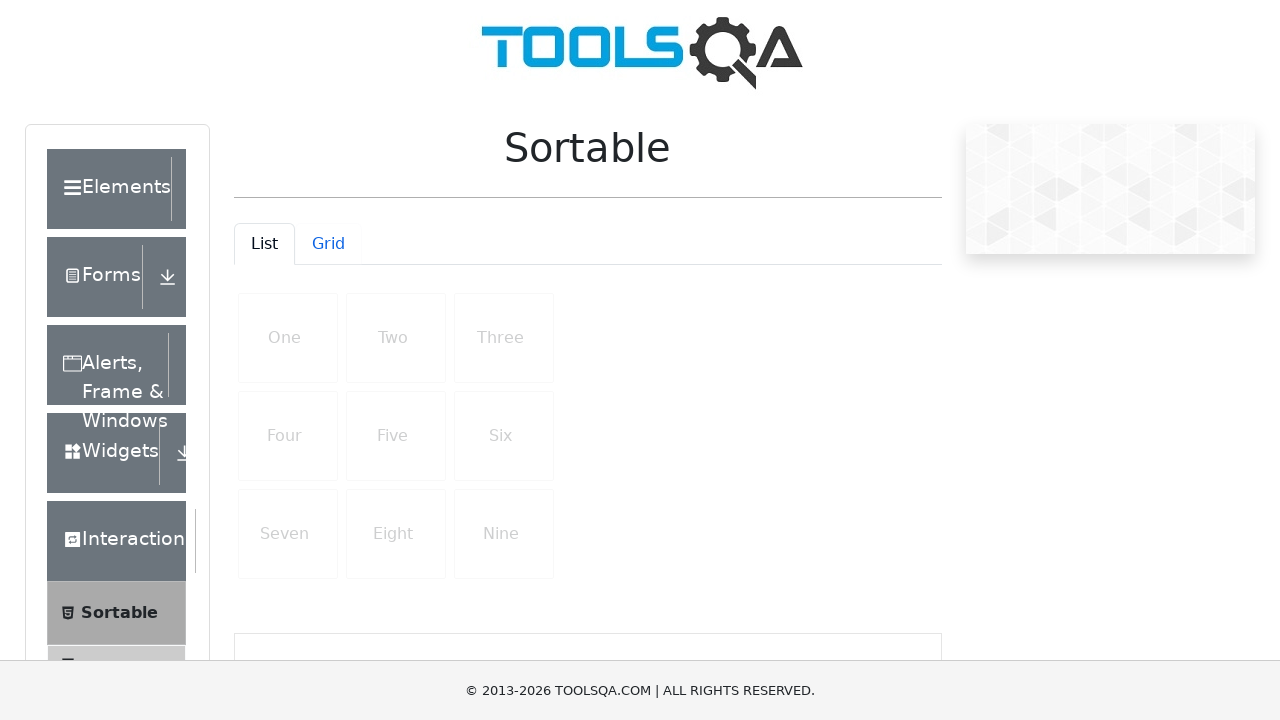

Grid tab loaded and became visible
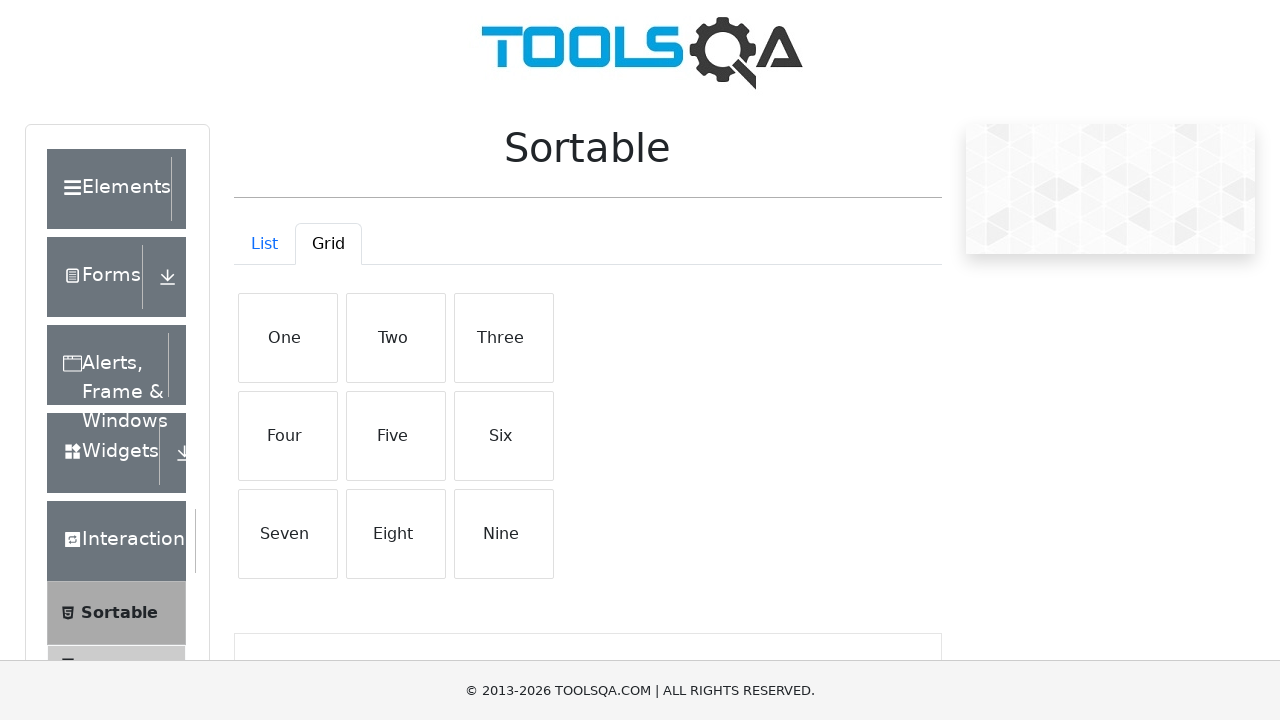

Located 'One' element in sortable grid
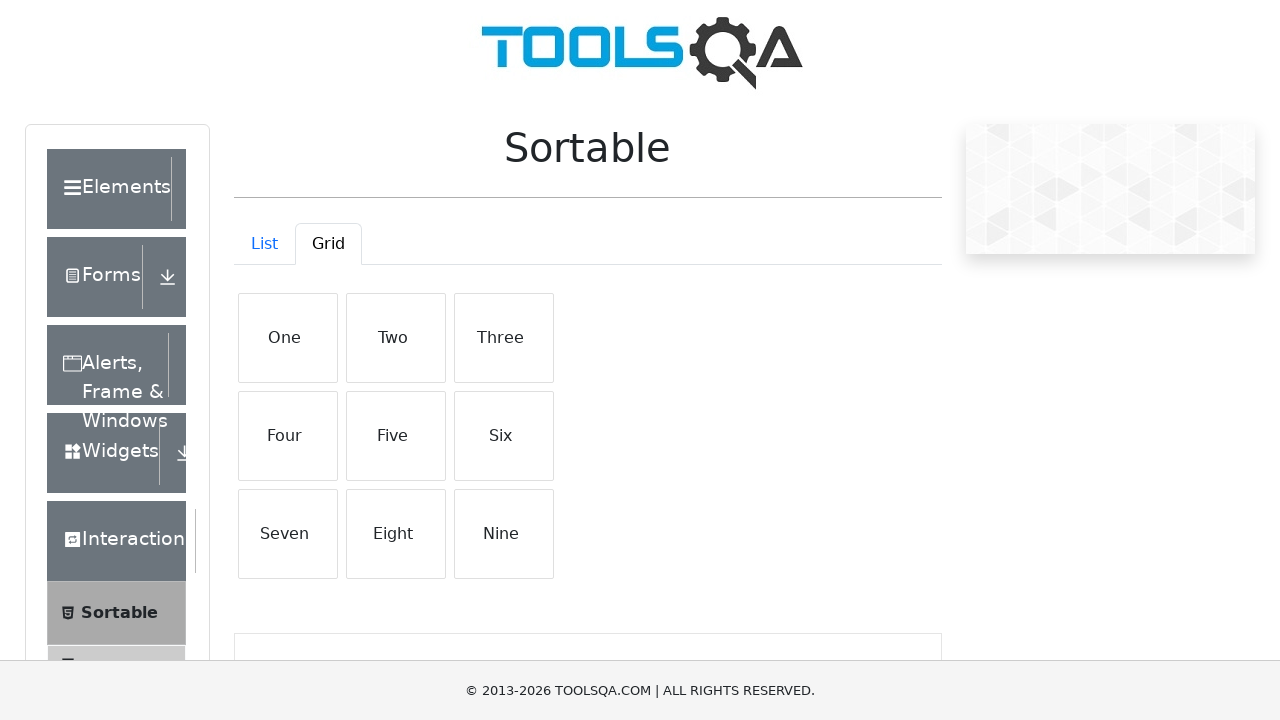

Located 'Four' element in sortable grid
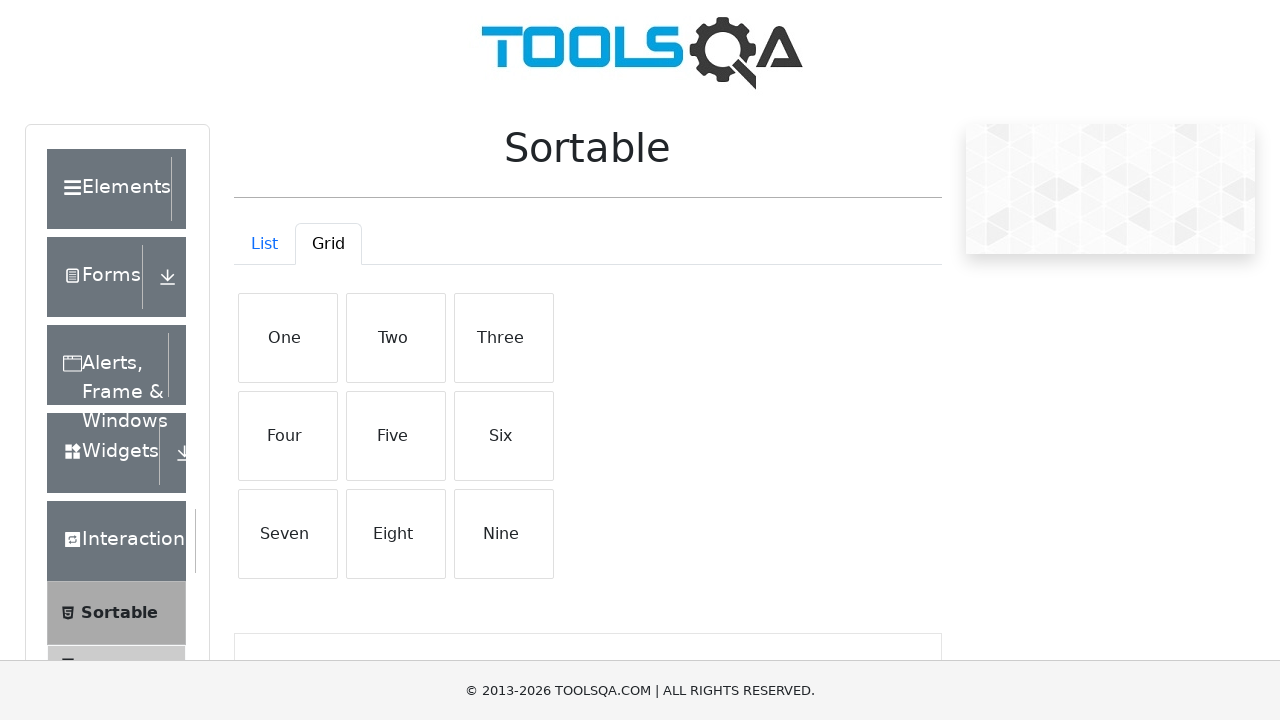

Dragged 'One' element to 'Four' position in sortable grid at (288, 436)
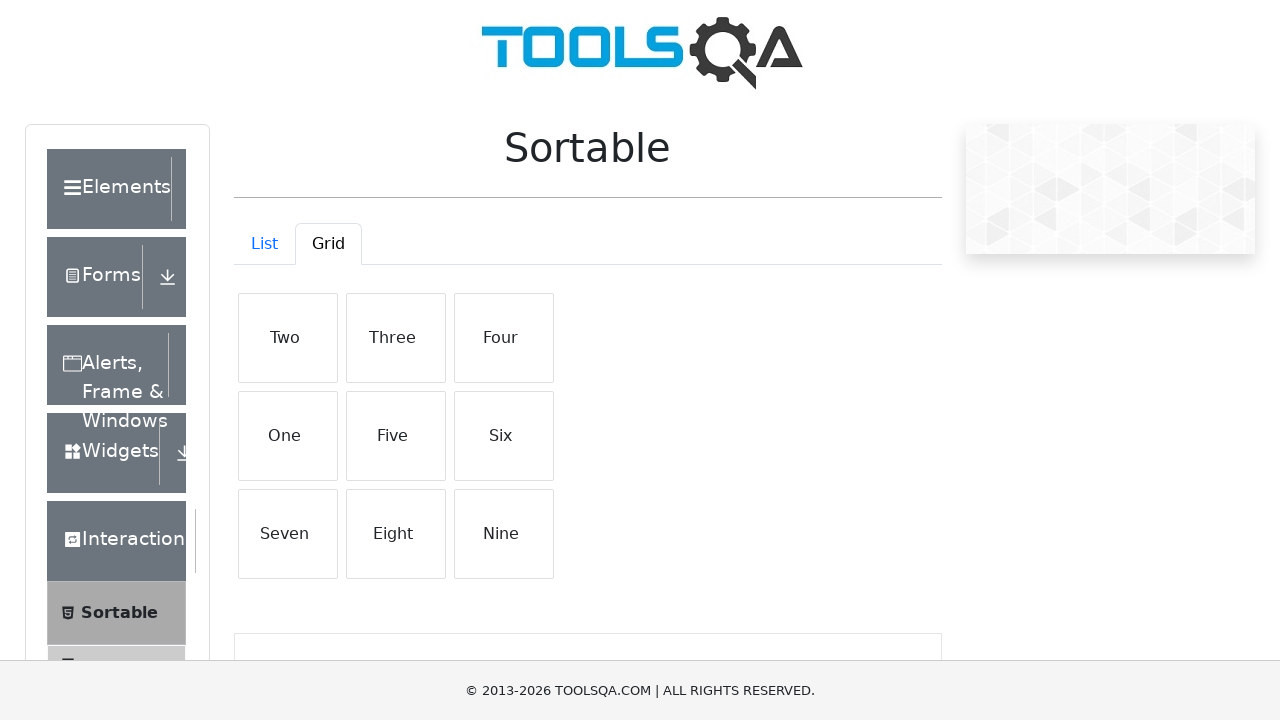

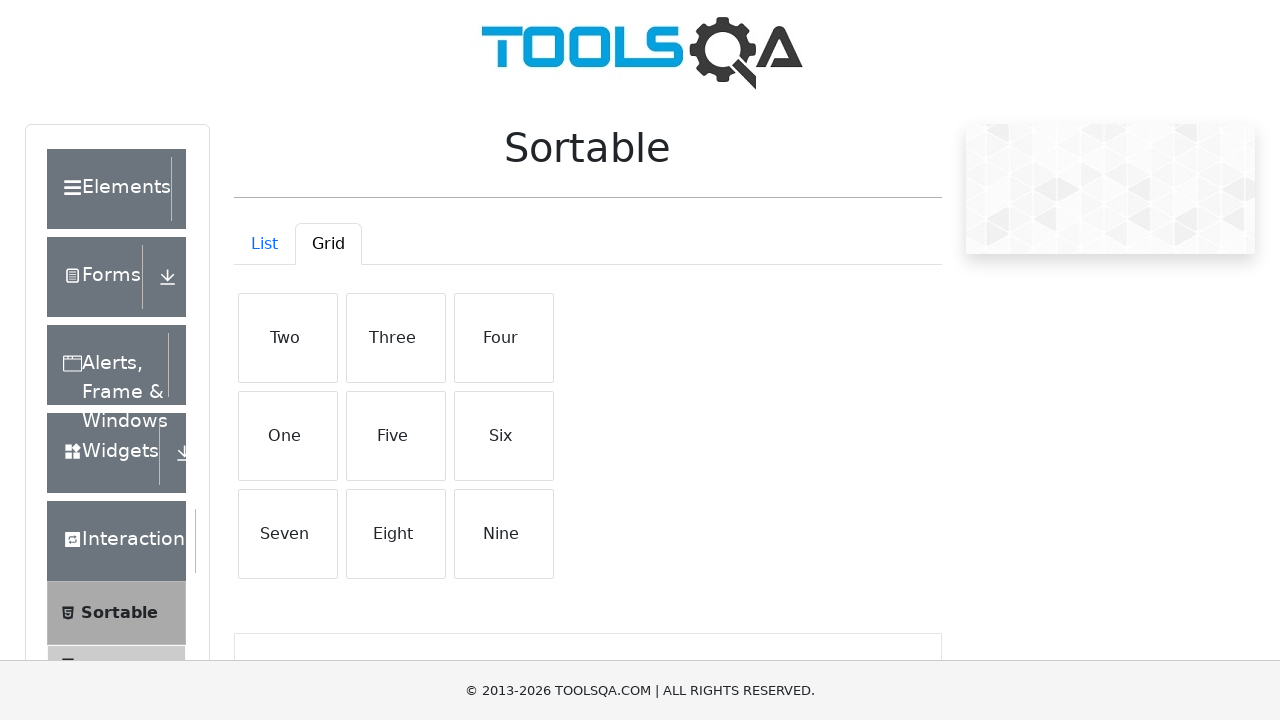